Tests JavaScript Alert functionality by clicking a button to trigger an alert, accepting it, and verifying the result message

Starting URL: http://the-internet.herokuapp.com

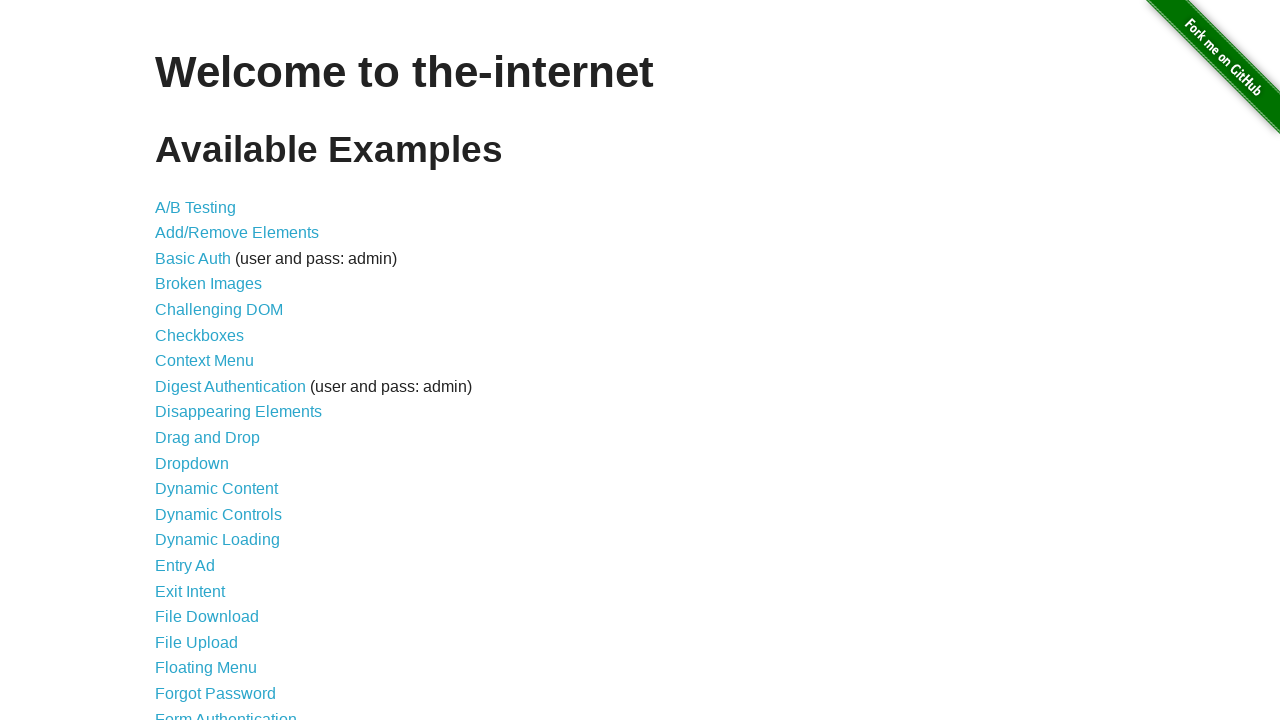

Clicked on JavaScript Alerts link at (214, 361) on text=JavaScript Alerts
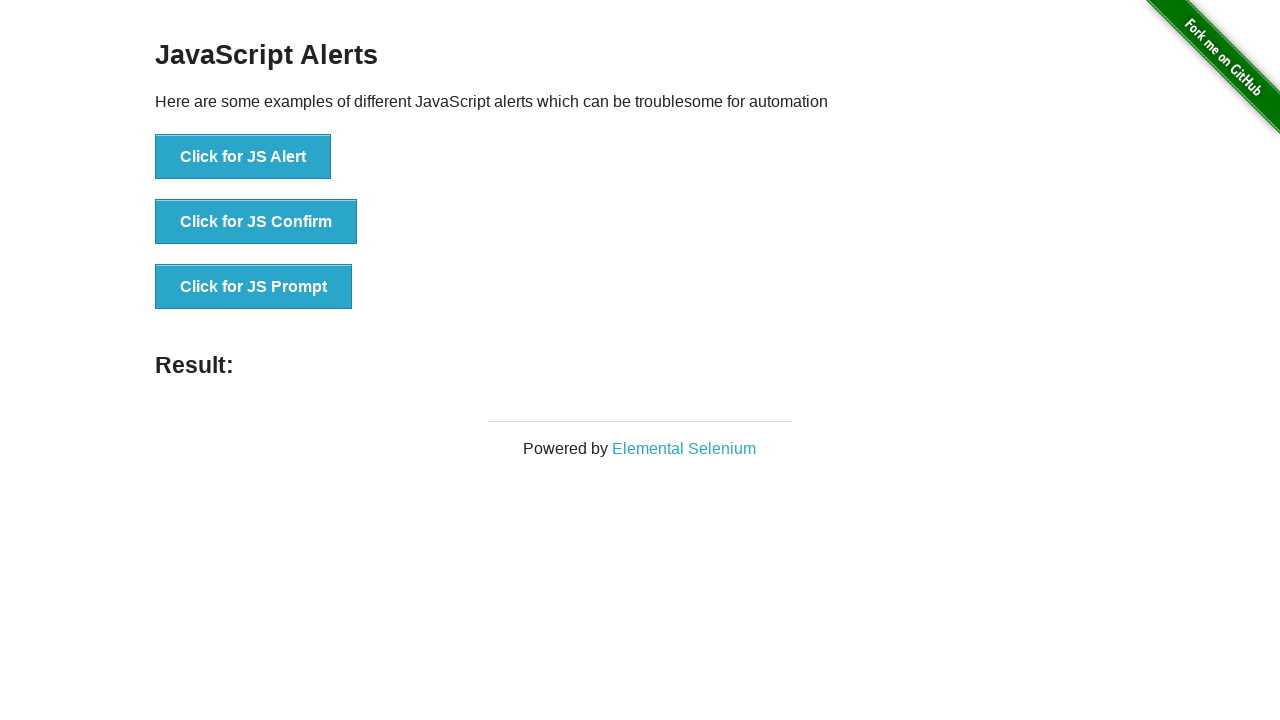

Clicked the JS Alert button at (243, 157) on button:has-text('Click for JS Alert')
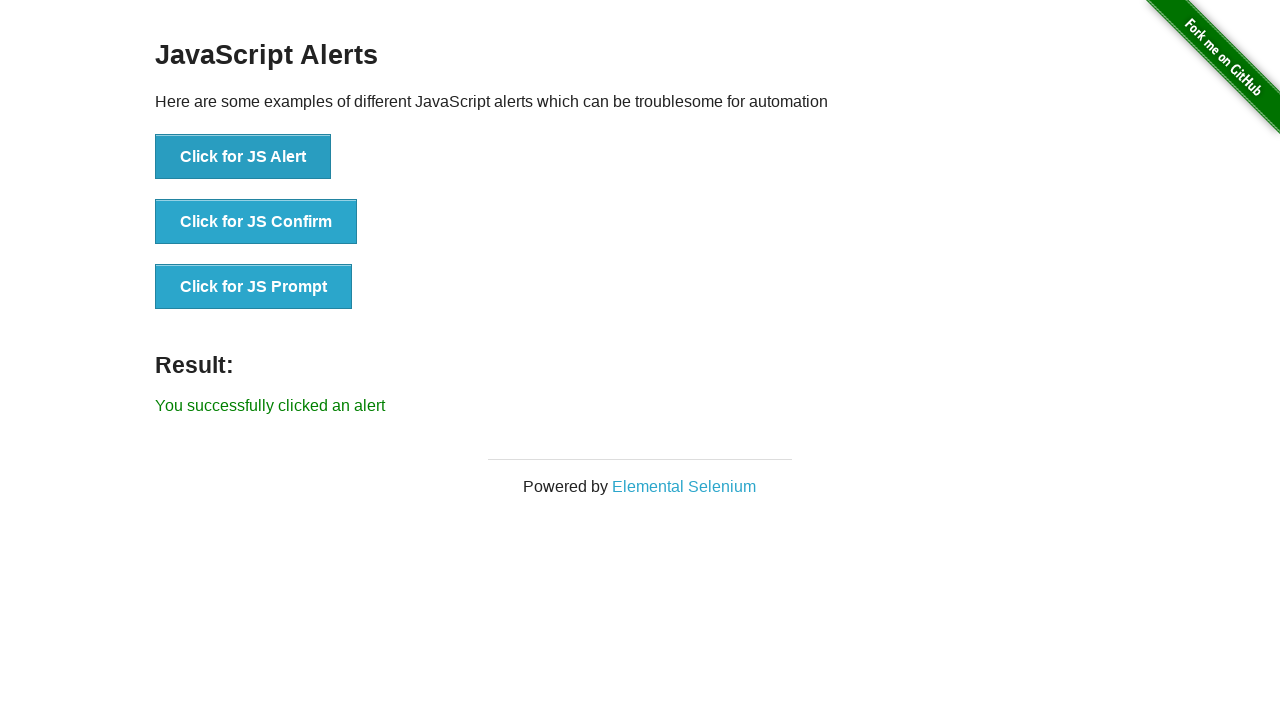

Set up dialog handler to accept alerts
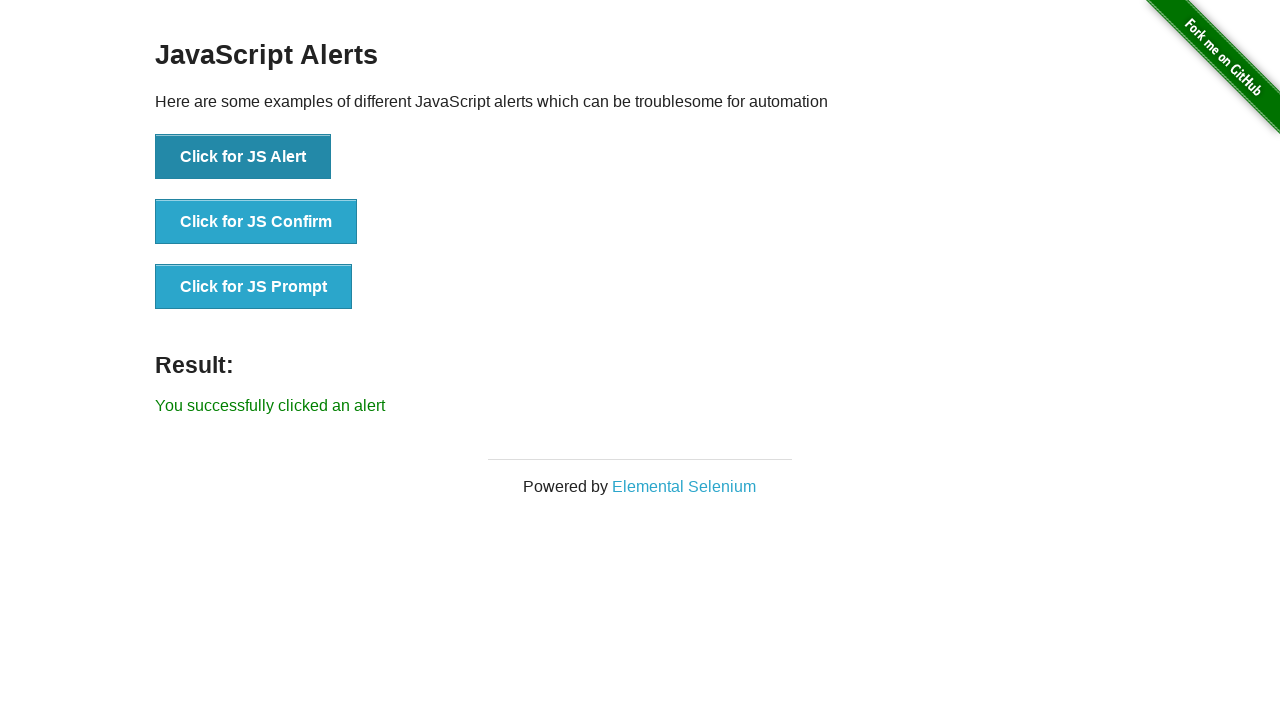

Clicked JS Alert button to trigger alert at (243, 157) on button:has-text('Click for JS Alert')
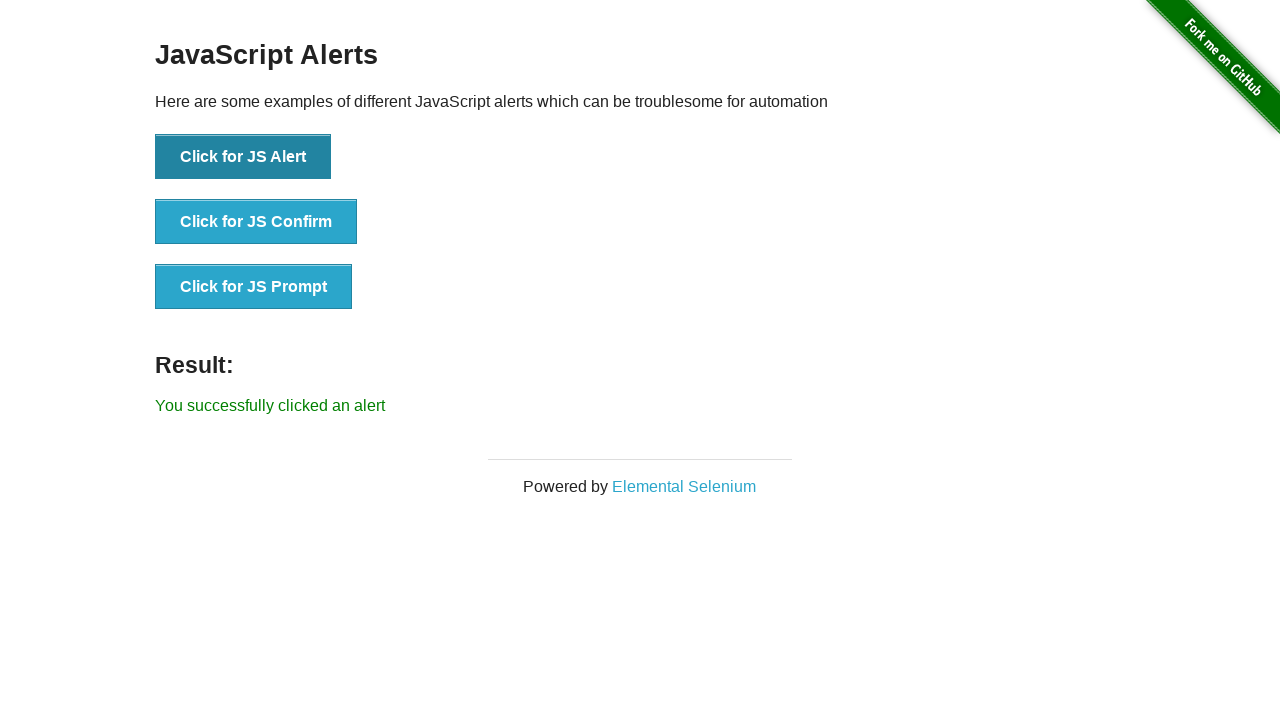

Result message appeared after accepting alert
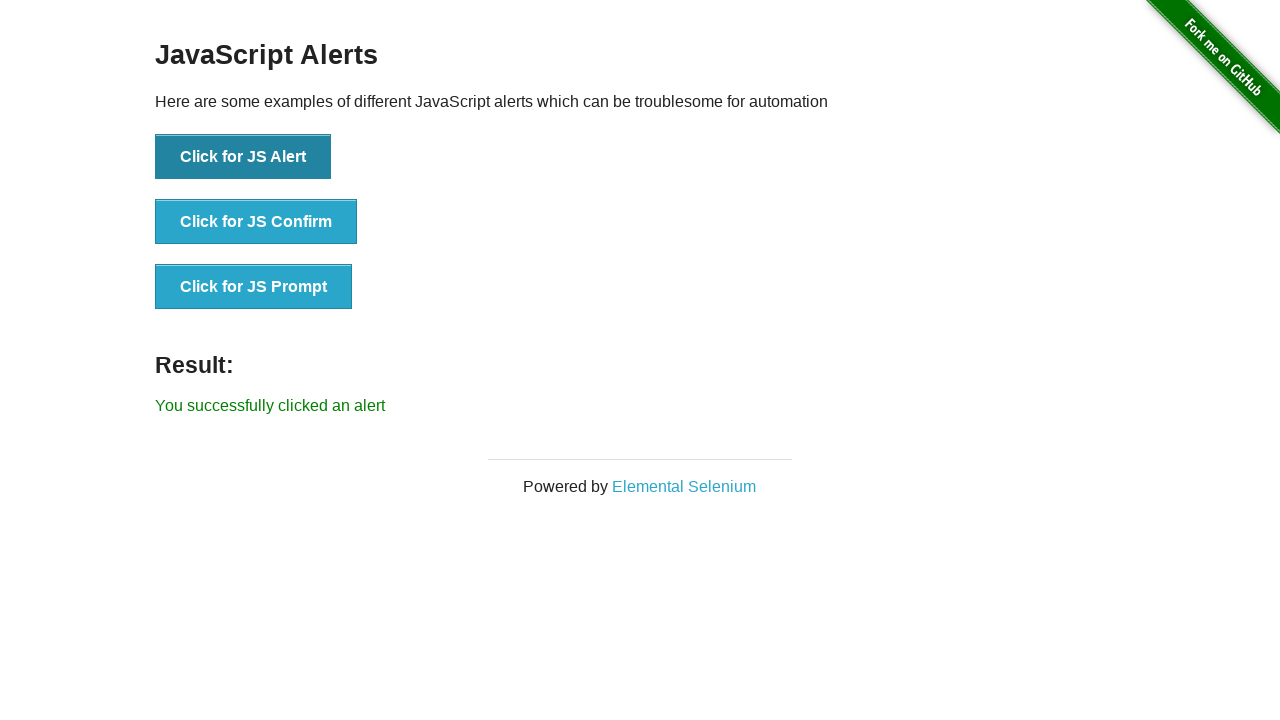

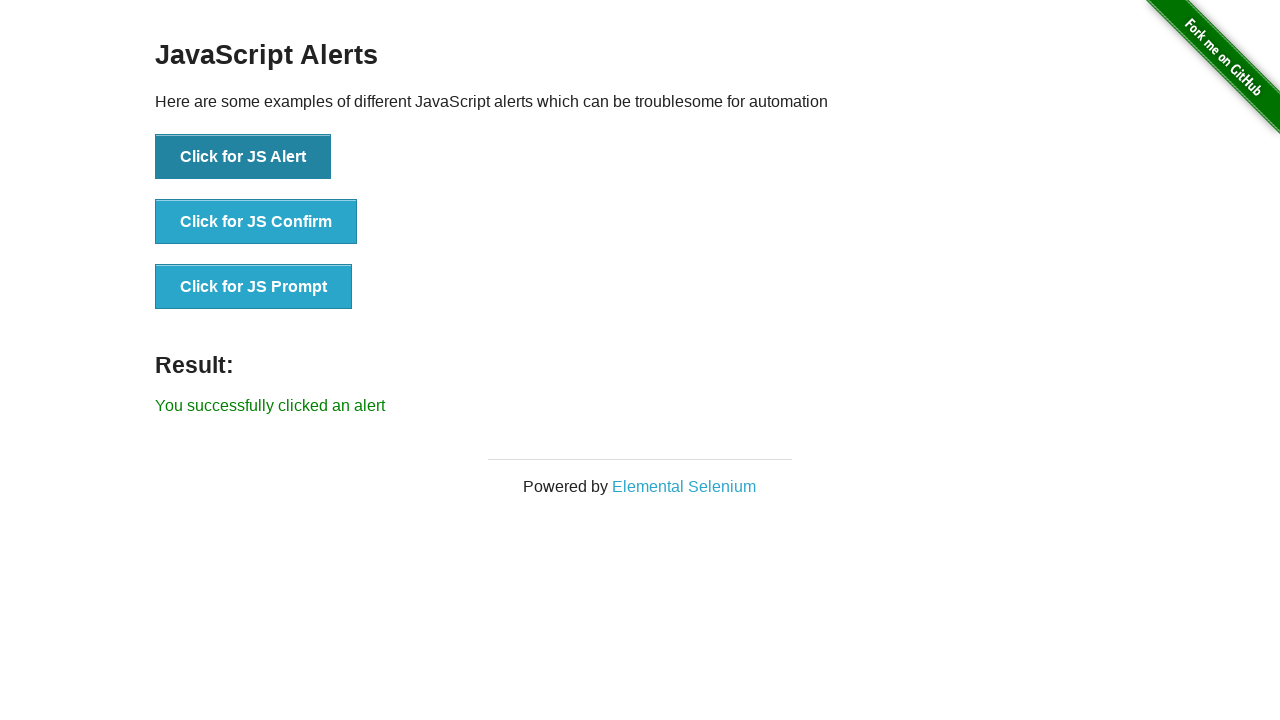